Tests shop navigation by clicking on the Shop menu and then selecting the HTML category

Starting URL: https://practice.automationtesting.in/

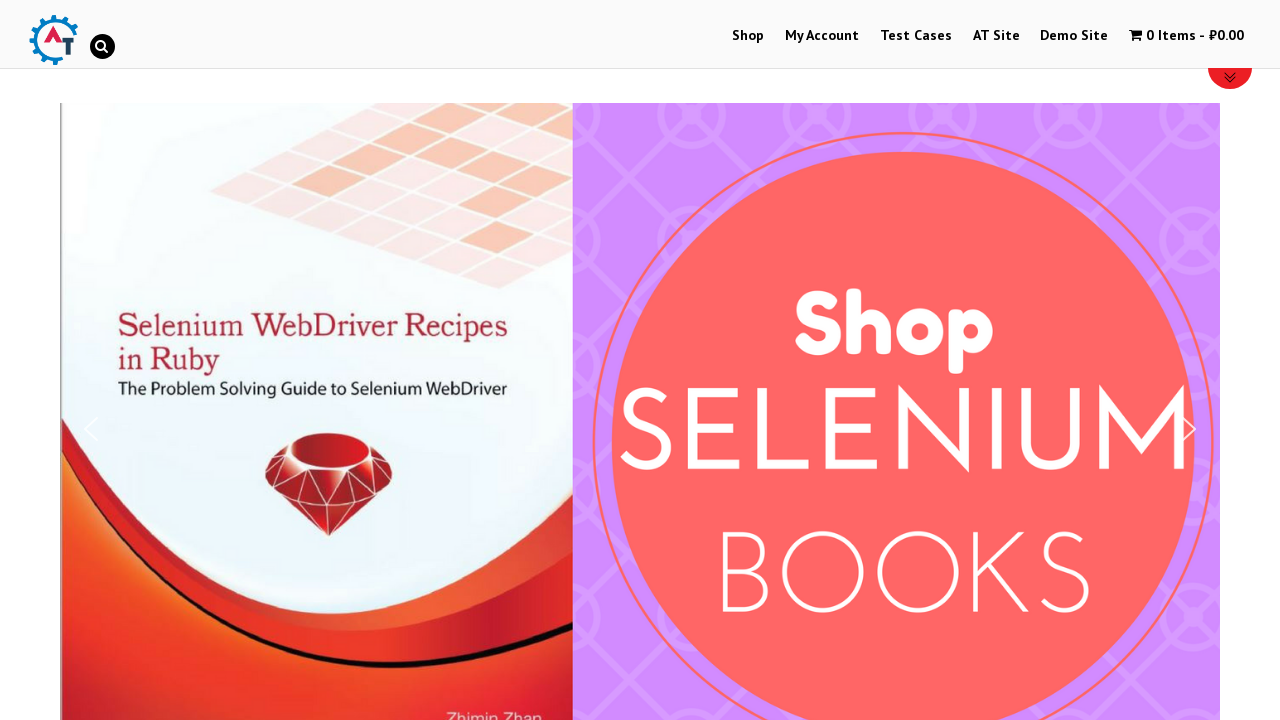

Clicked on Shop menu at (748, 36) on text=Shop
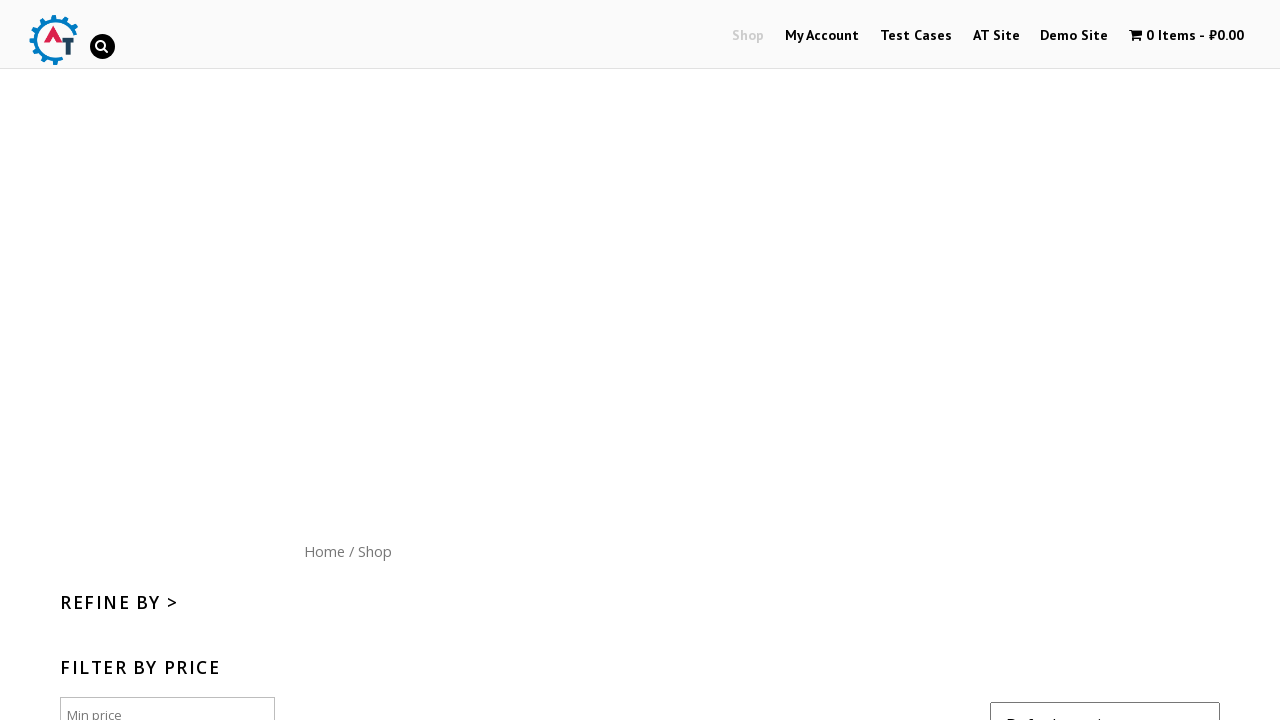

Shop page loaded successfully
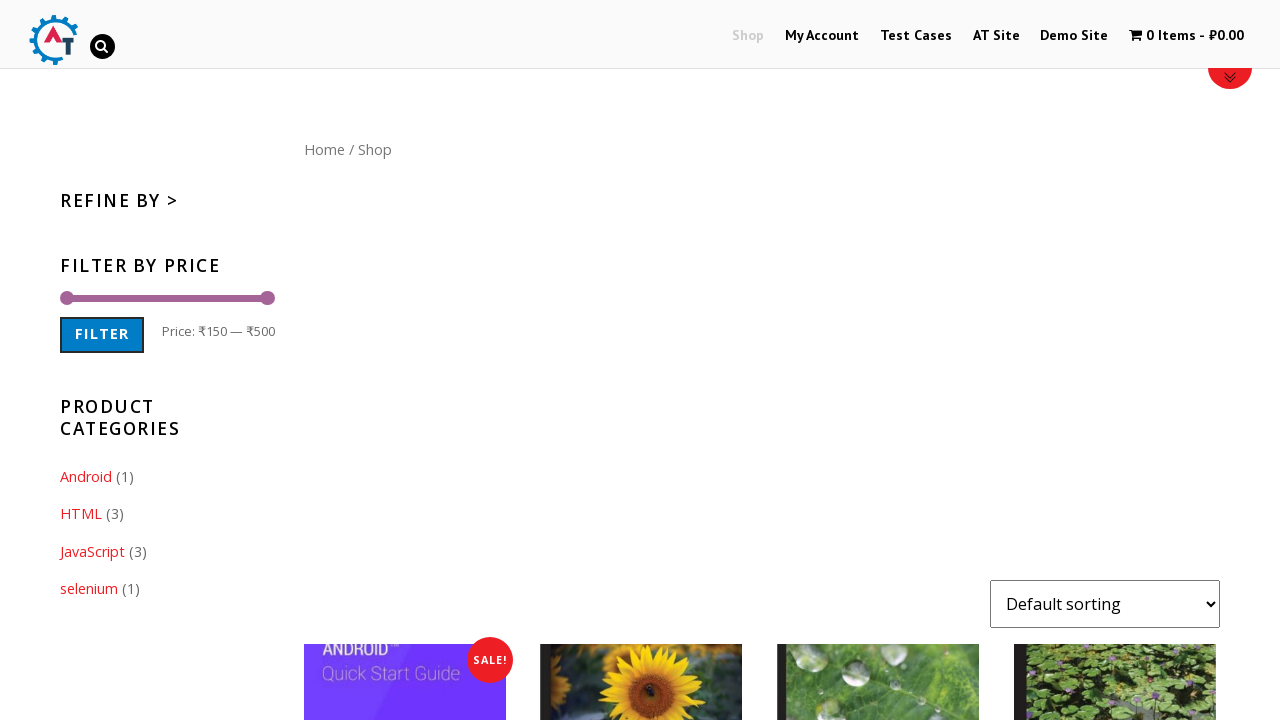

Clicked on HTML category in Shop at (878, 361) on text=HTML
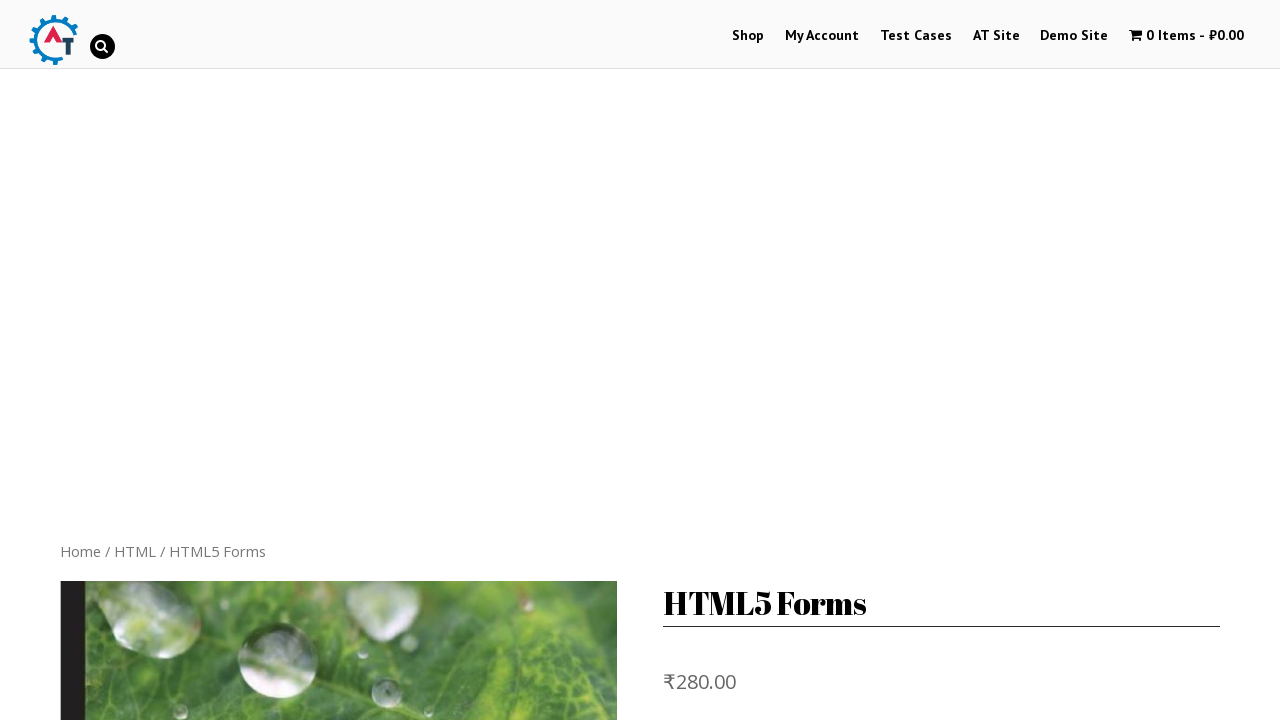

HTML category page loaded successfully
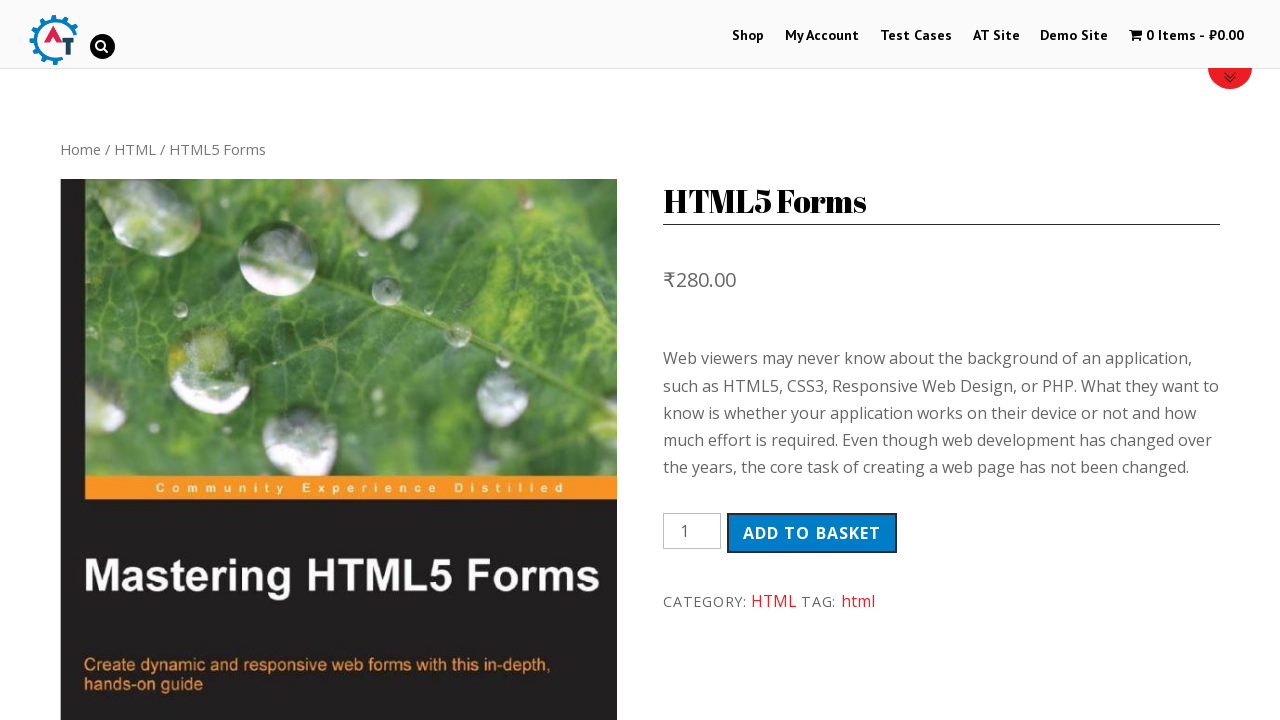

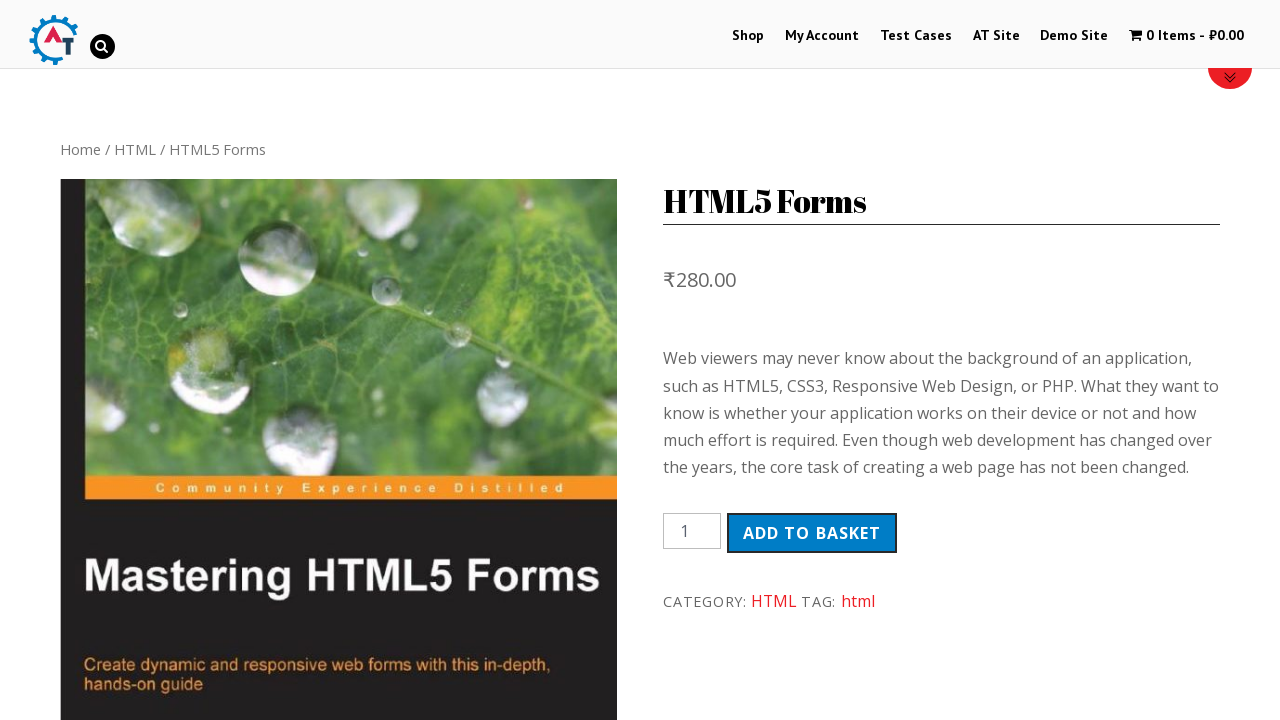